Tests adding todo items to the list by filling the input and pressing Enter, then verifying the items appear

Starting URL: https://demo.playwright.dev/todomvc

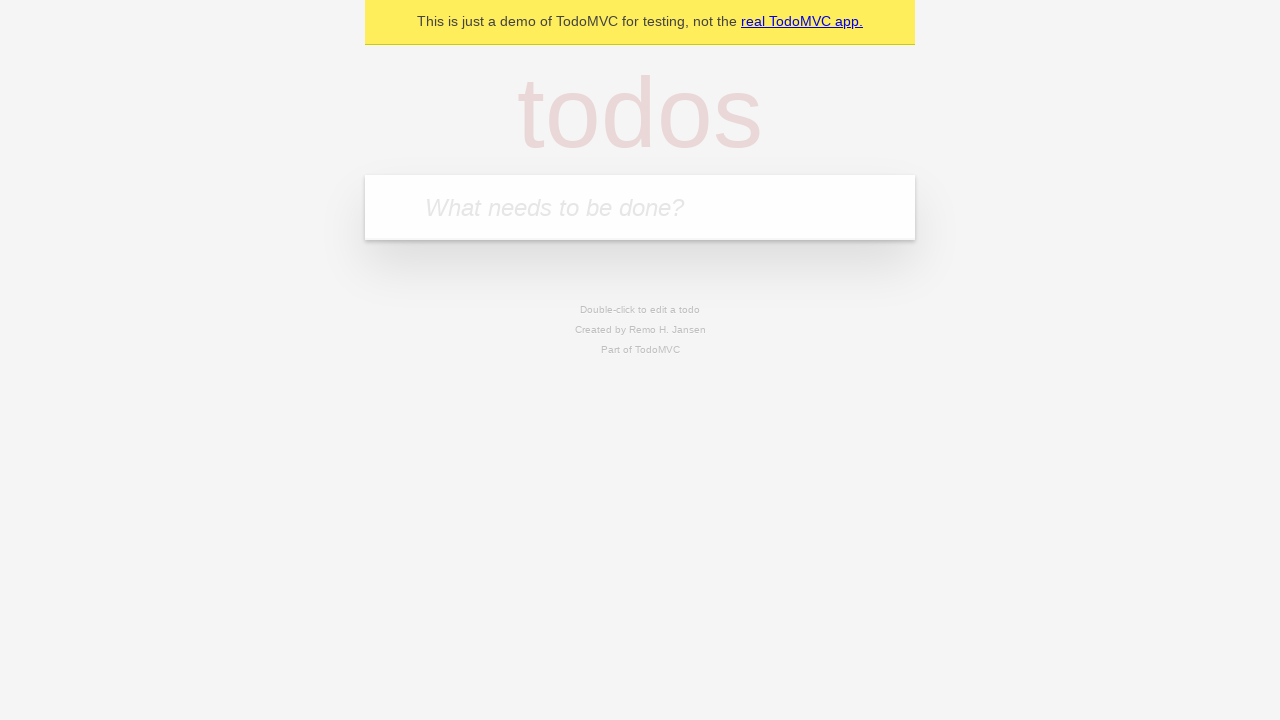

Located the 'What needs to be done?' input field
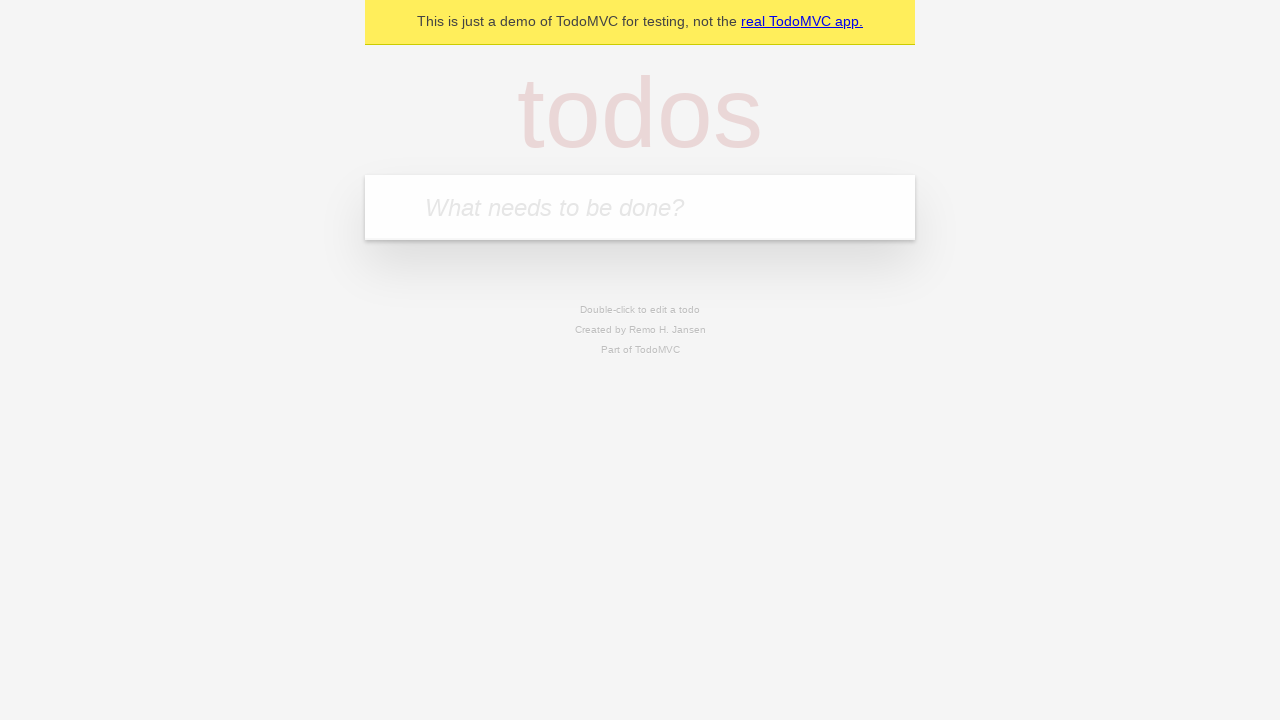

Filled input field with 'buy some cheese' on internal:attr=[placeholder="What needs to be done?"i]
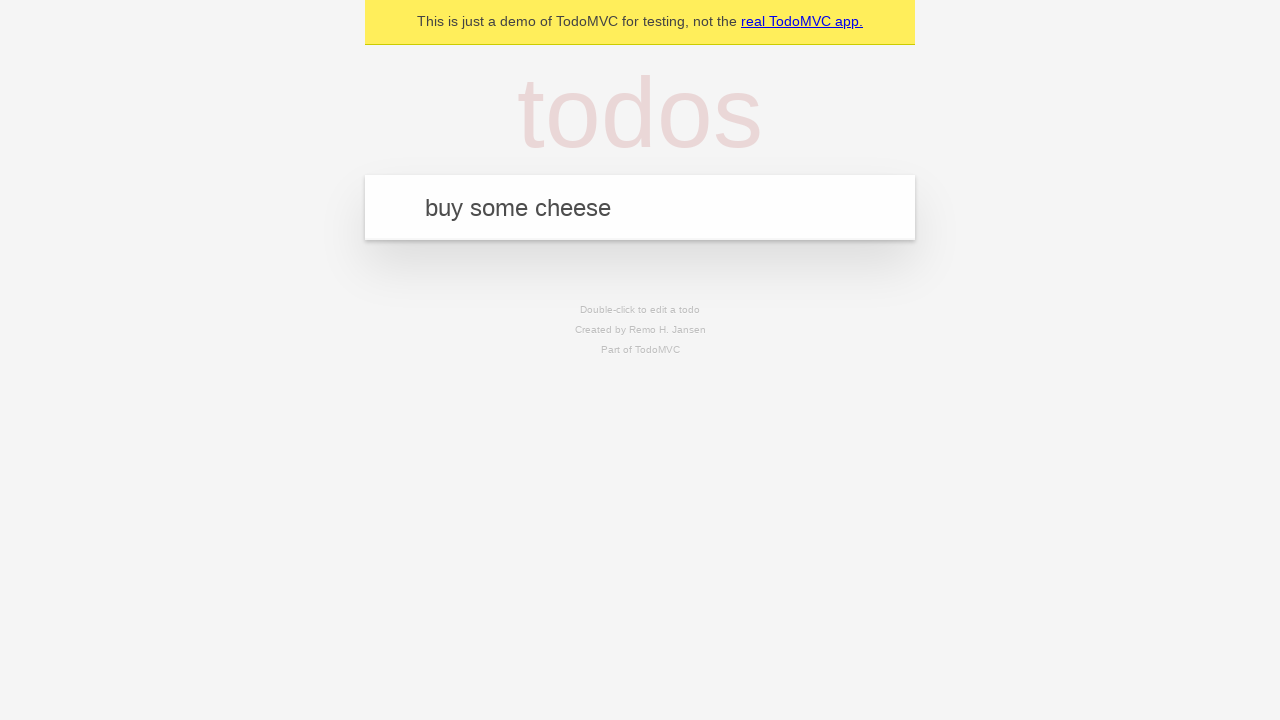

Pressed Enter to add first todo item on internal:attr=[placeholder="What needs to be done?"i]
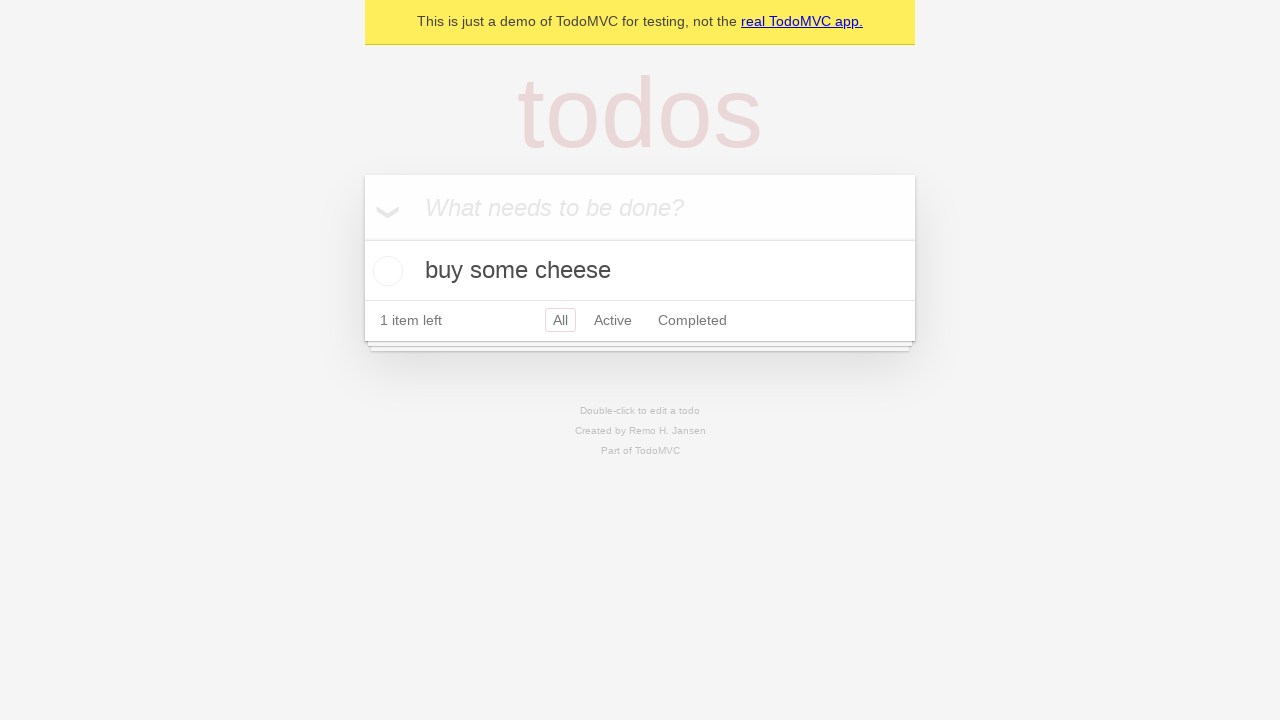

First todo item appeared in the list
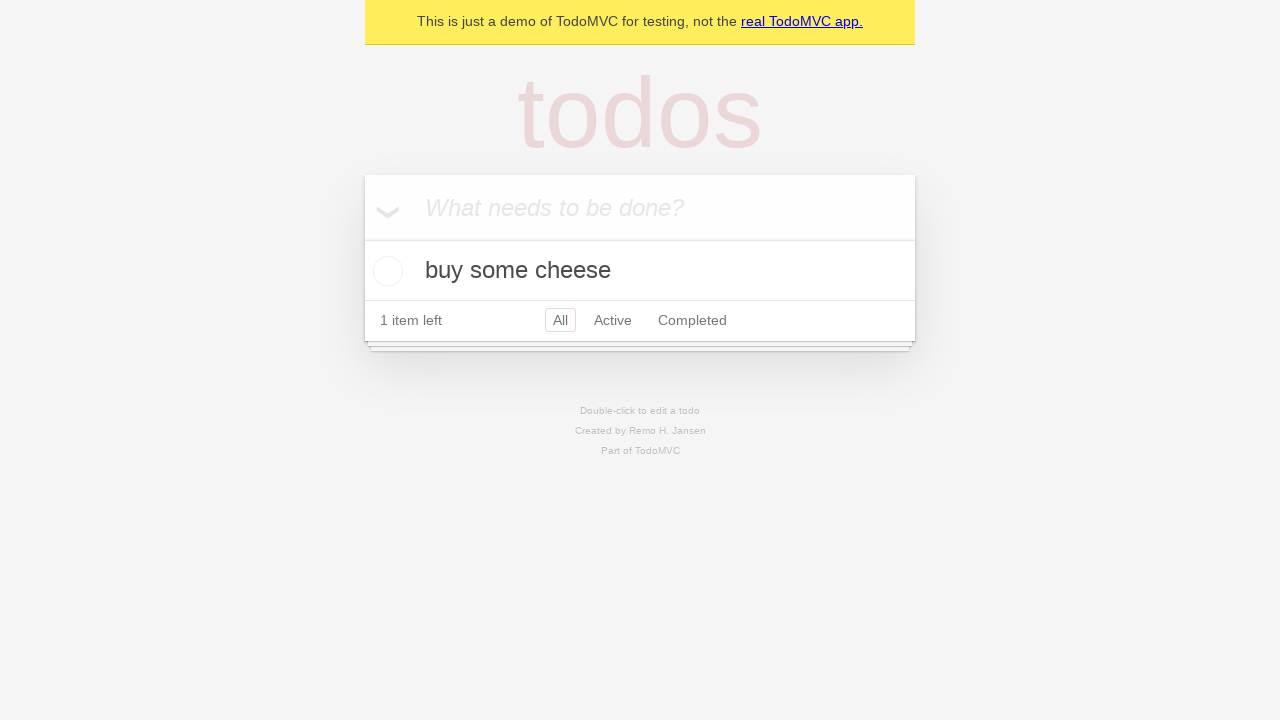

Filled input field with 'feed the cat' on internal:attr=[placeholder="What needs to be done?"i]
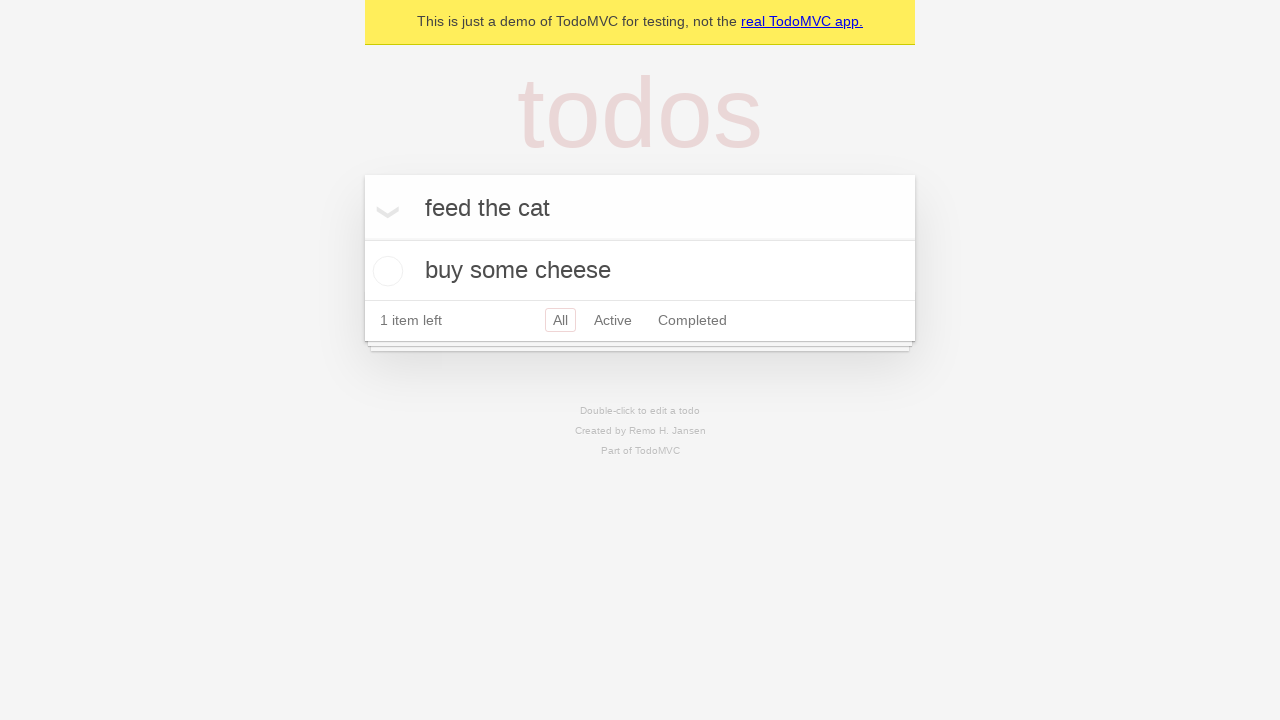

Pressed Enter to add second todo item on internal:attr=[placeholder="What needs to be done?"i]
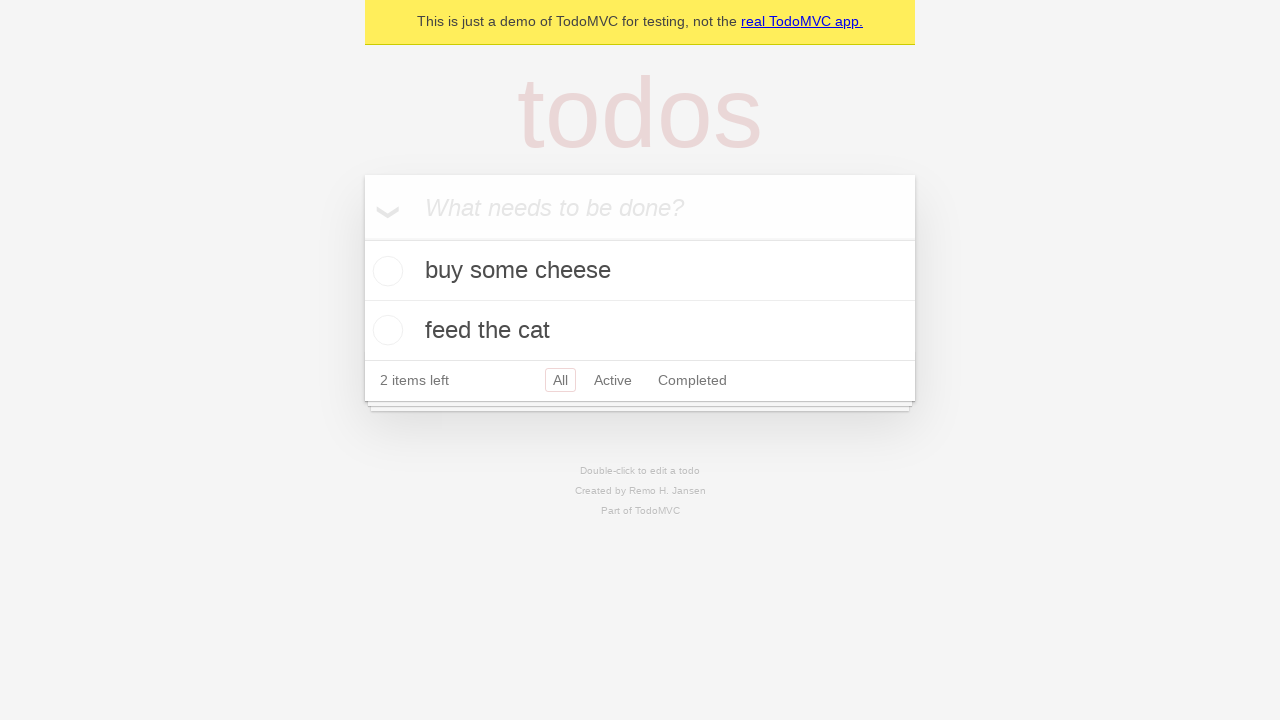

Second todo item appeared in the list
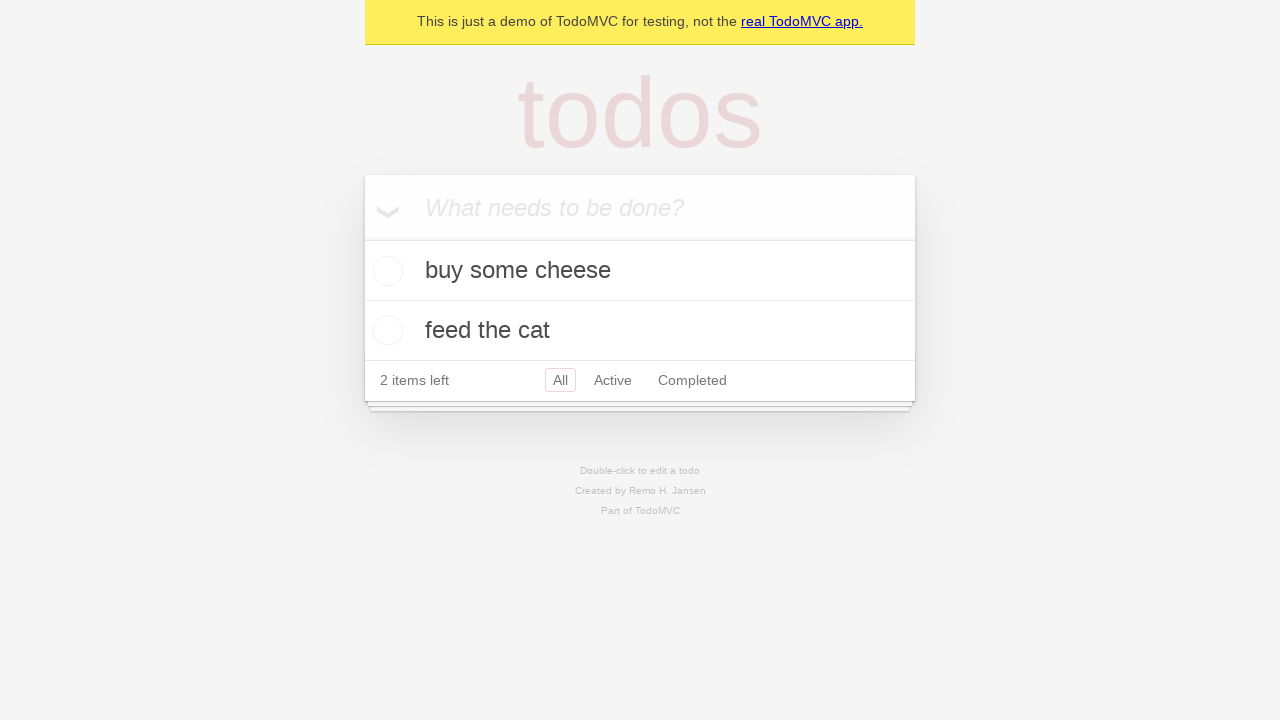

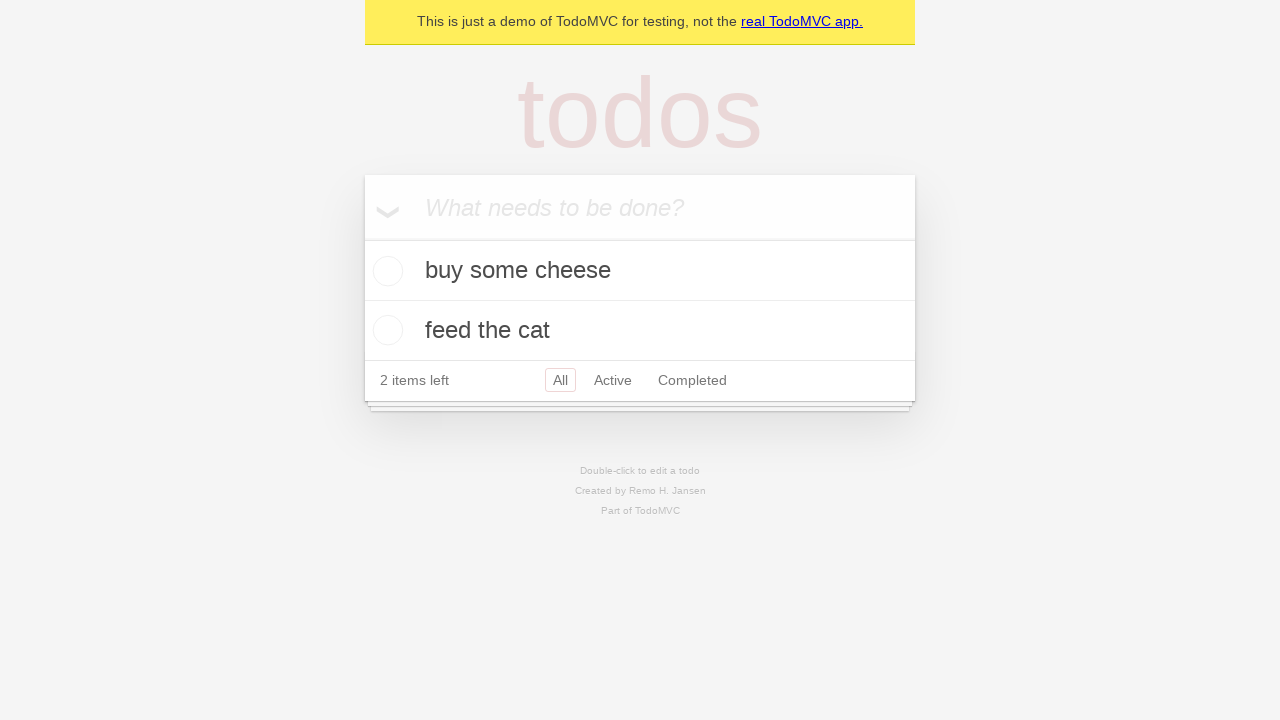